Navigates to DemoQA website, scrolls down the page, and clicks on the Elements section

Starting URL: https://demoqa.com

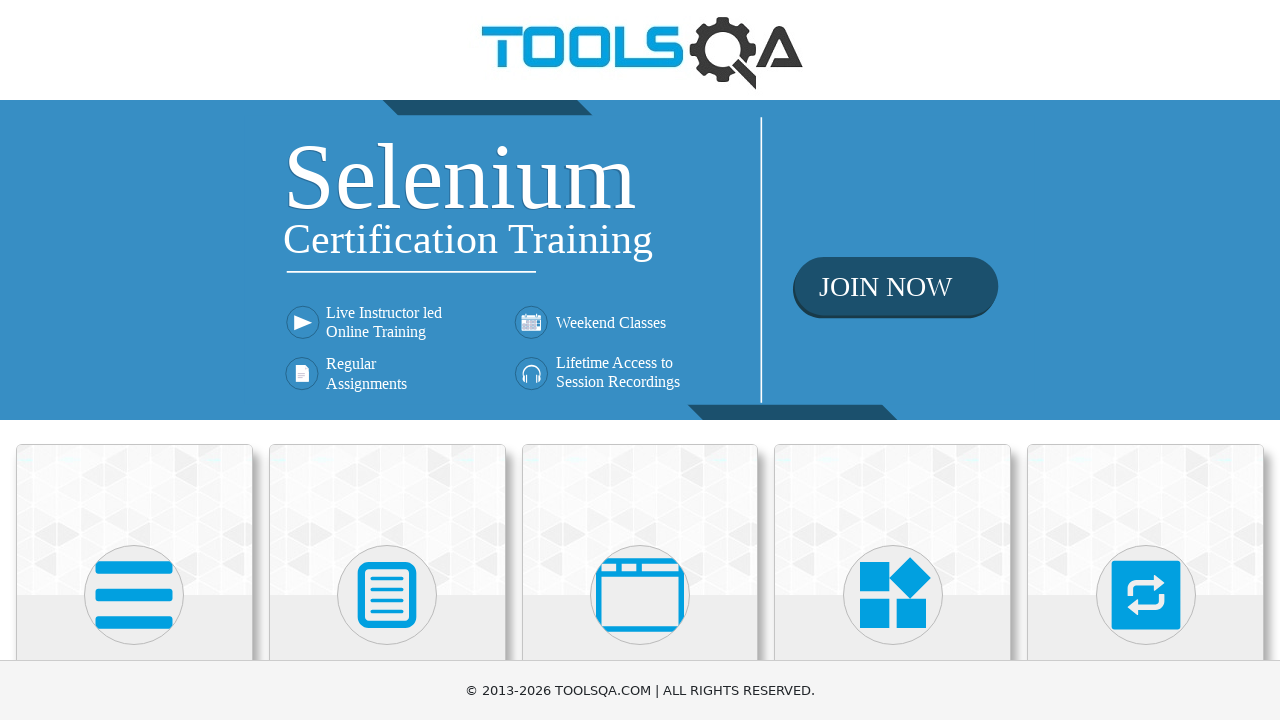

Scrolled down the page by 1000 pixels
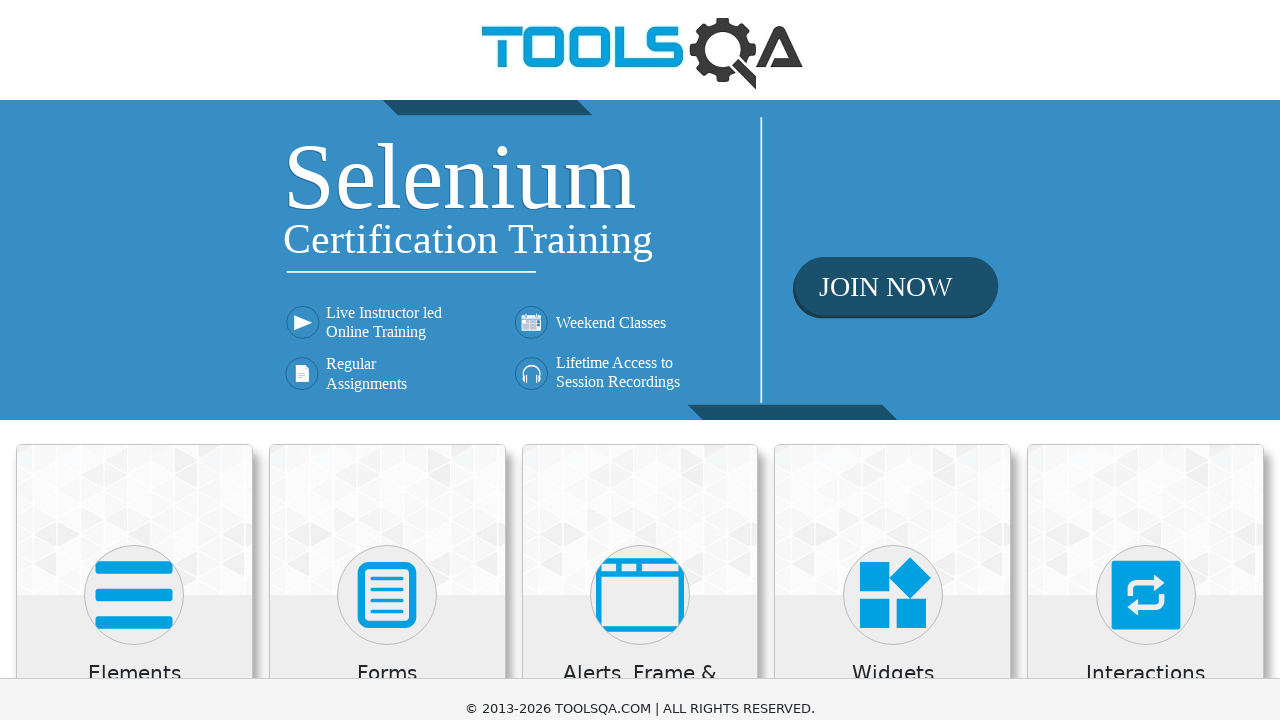

Clicked on the Elements section at (134, 6) on xpath=//h5[text()='Elements']
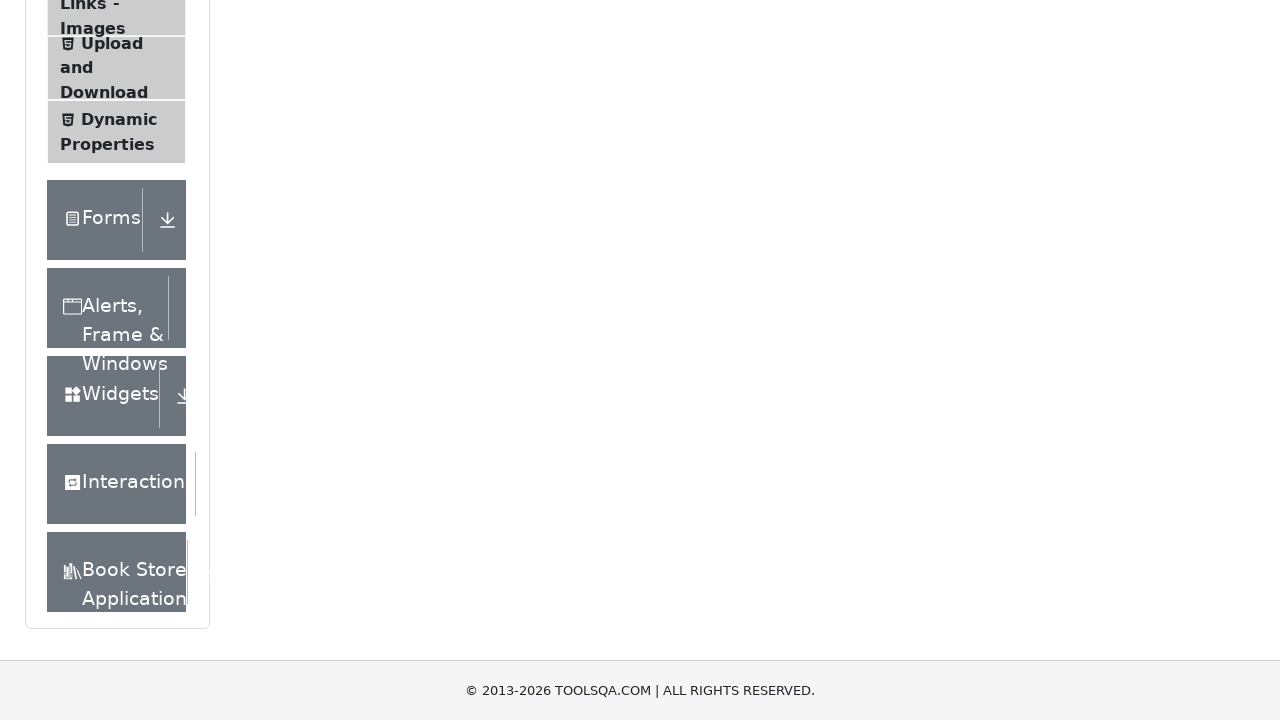

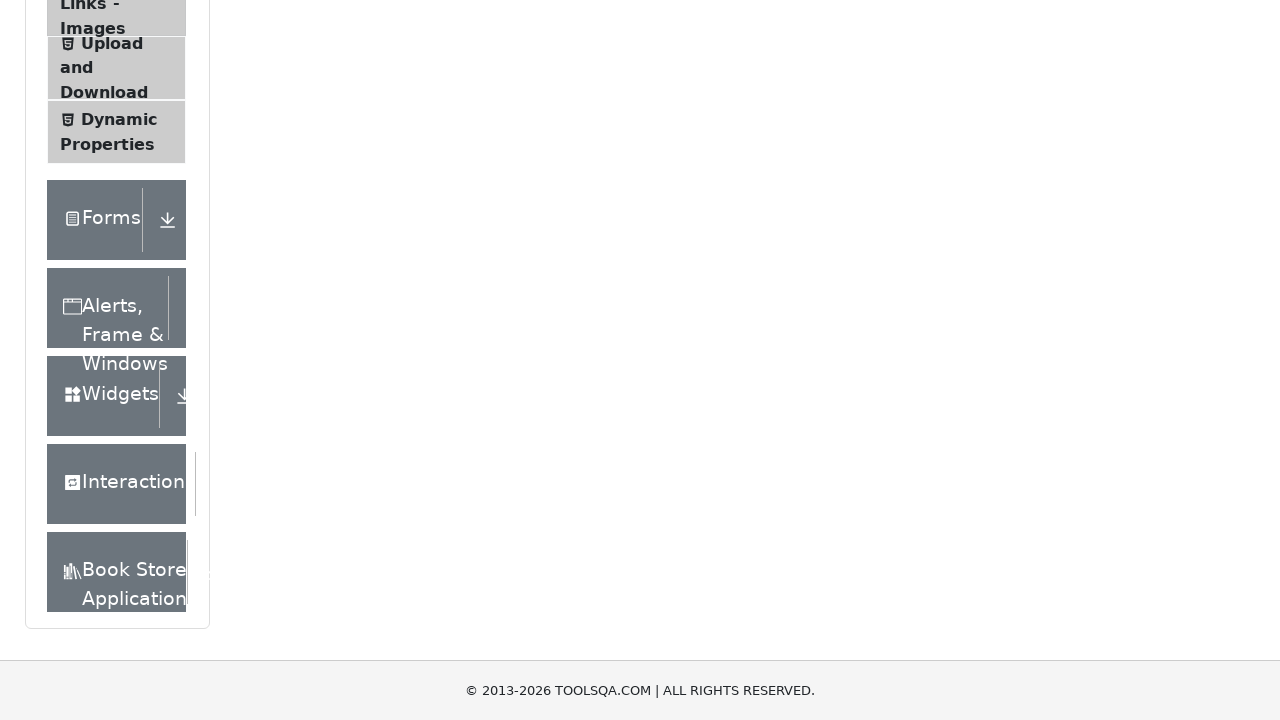